Navigates to Python.org homepage and clicks on the "About" link to navigate to the about page, then verifies the call-to-action element is present.

Starting URL: https://python.org

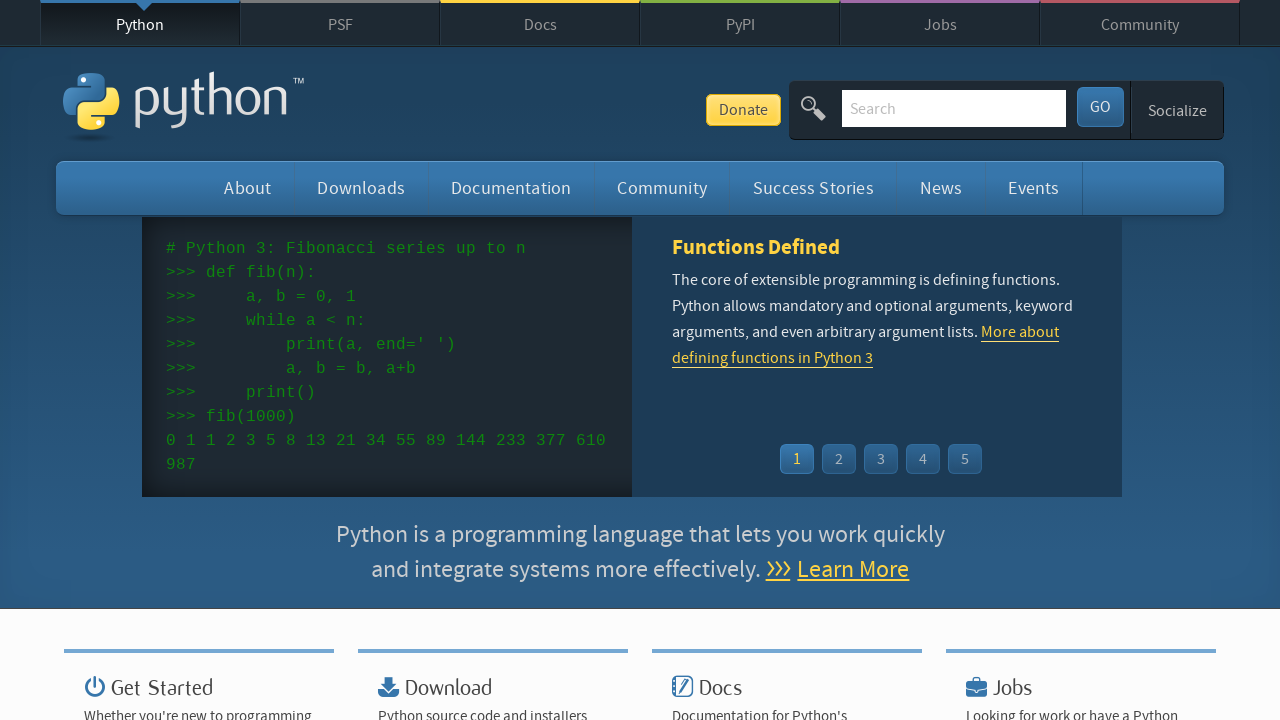

Navigated to Python.org homepage
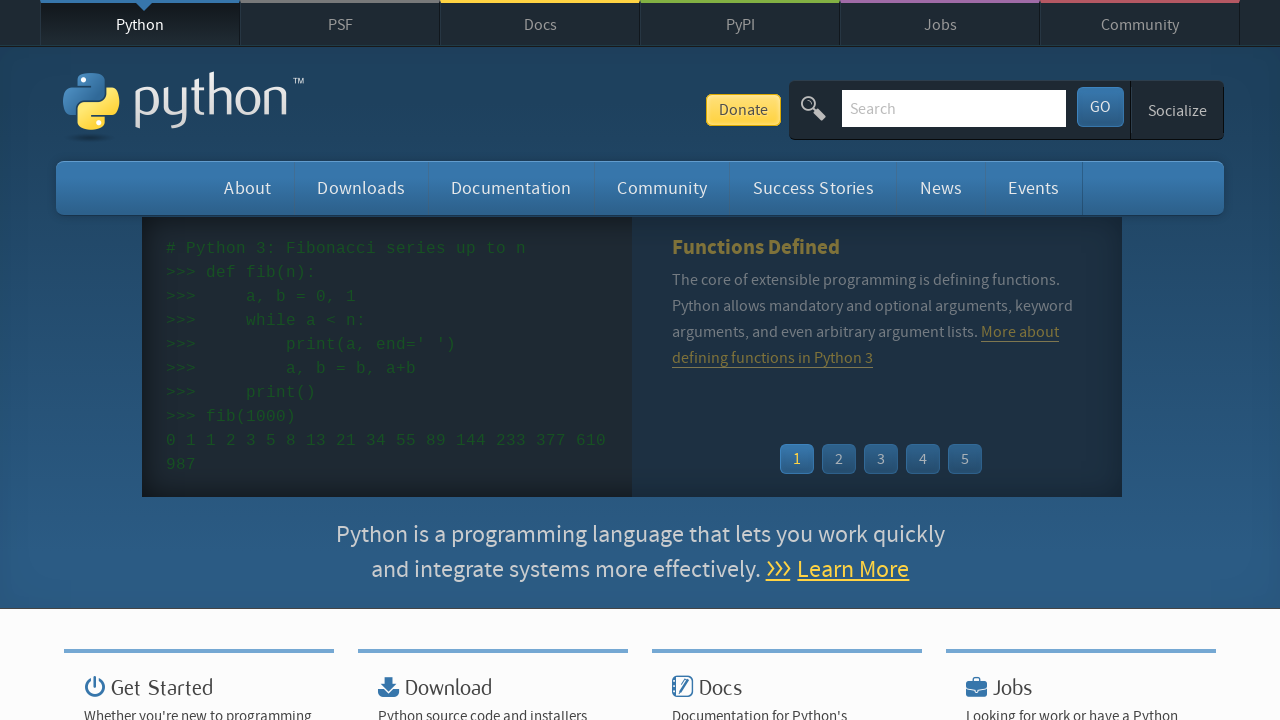

Clicked on the About link in navigation at (248, 188) on text=About
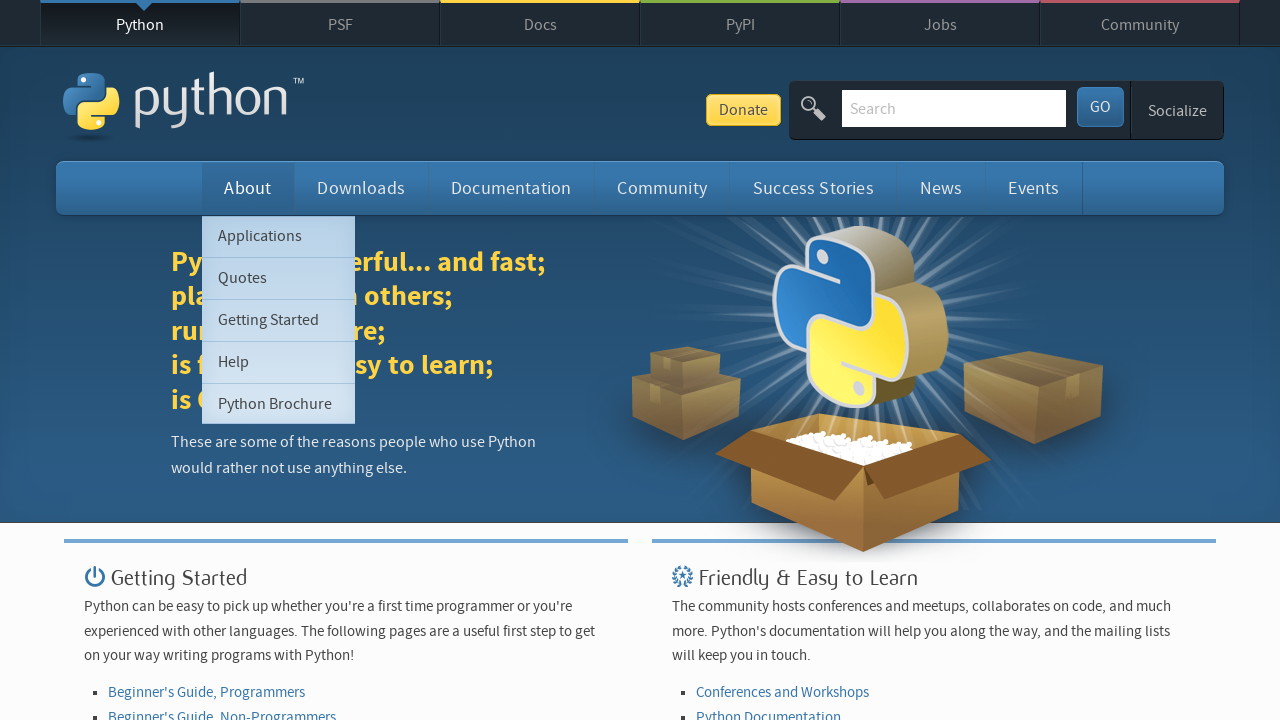

Call-to-action element is present on the About page
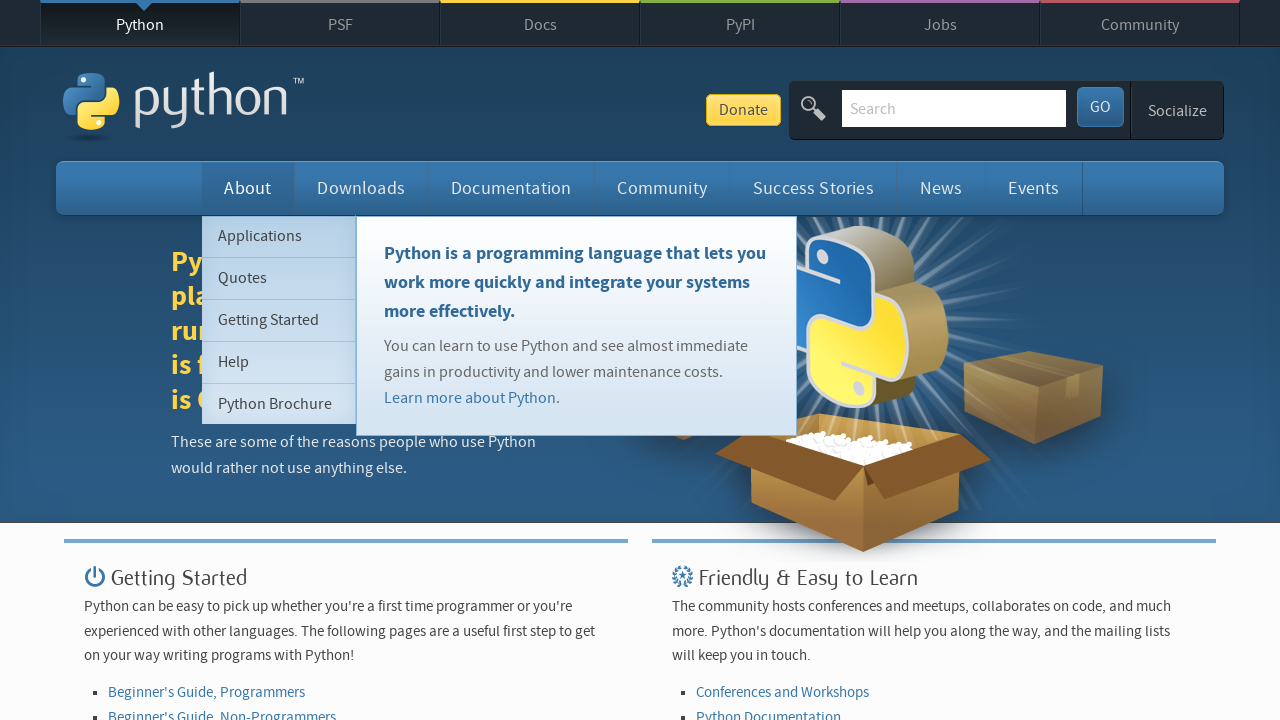

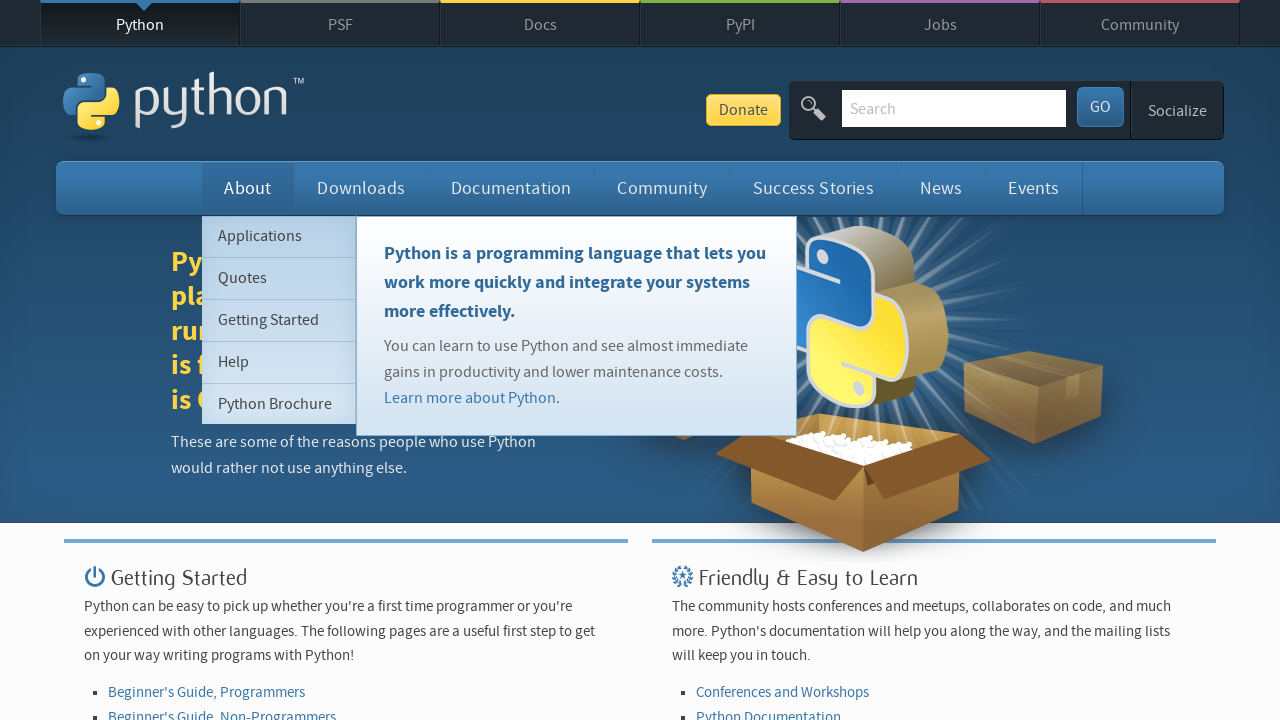